Navigates to the SelectorsHub XPath practice page and retrieves the page title

Starting URL: https://selectorshub.com/xpath-practice-page/

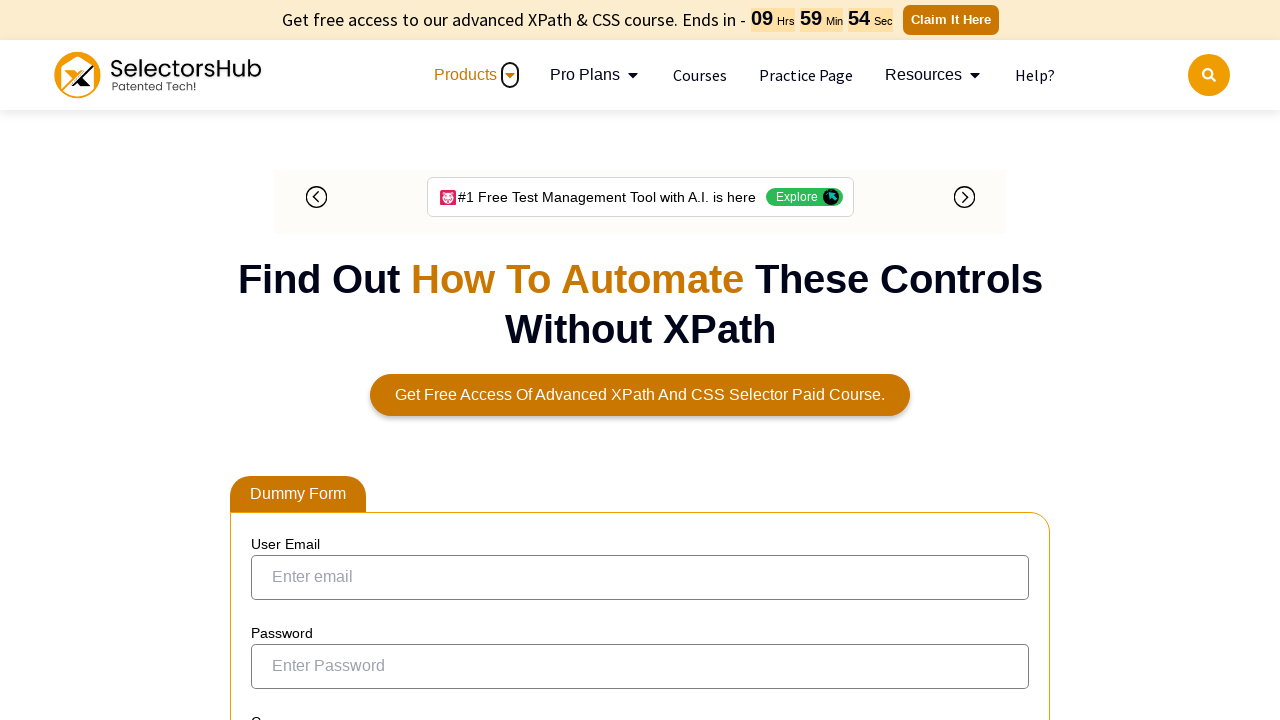

Retrieved page title from SelectorsHub XPath practice page
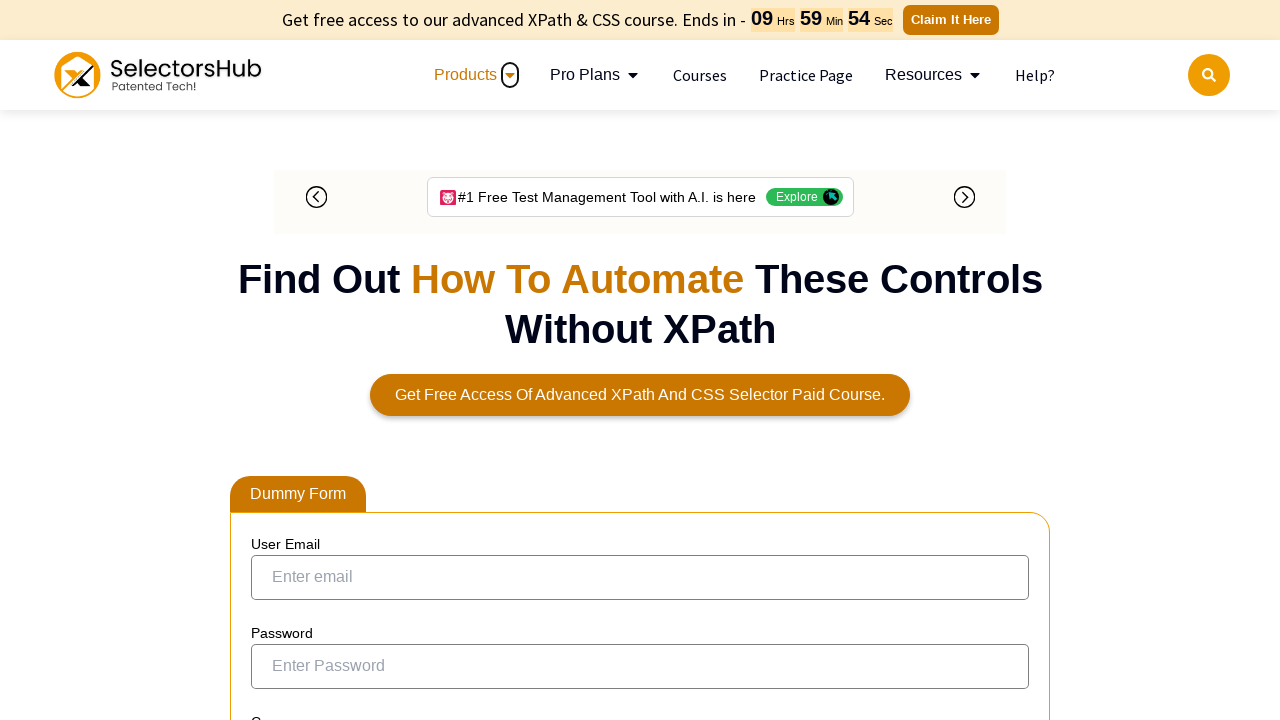

Retrieved current URL
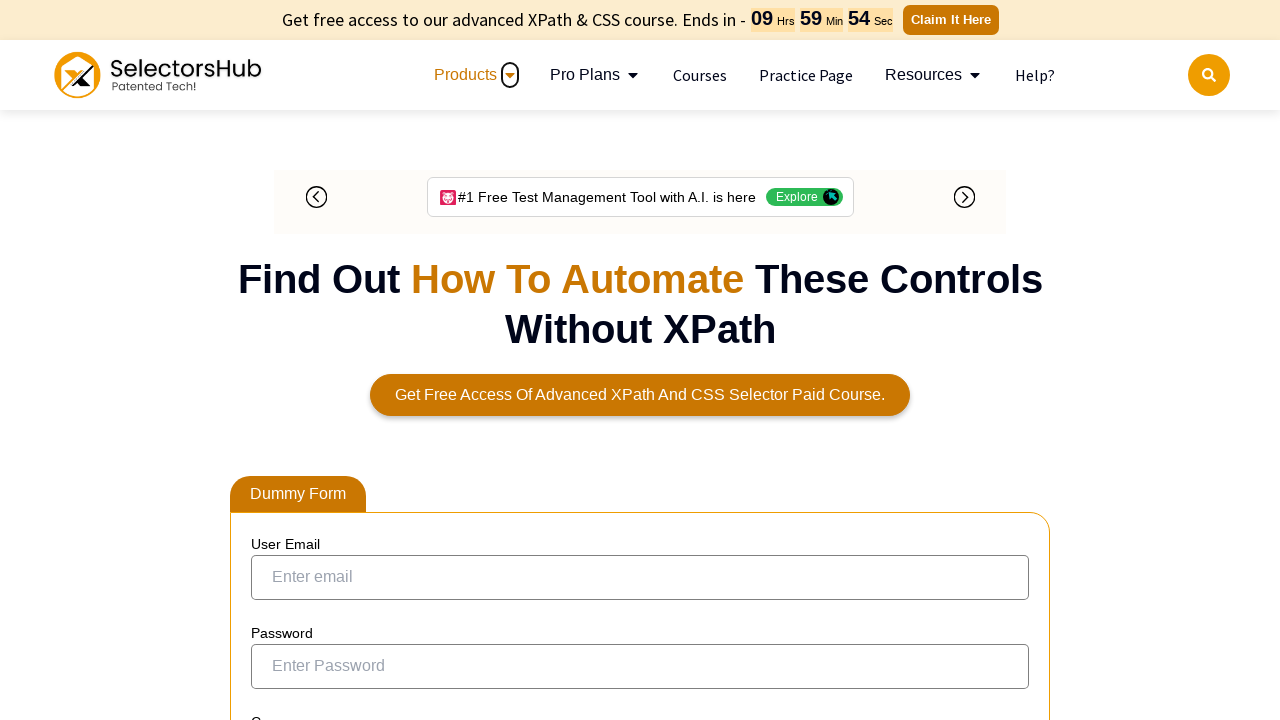

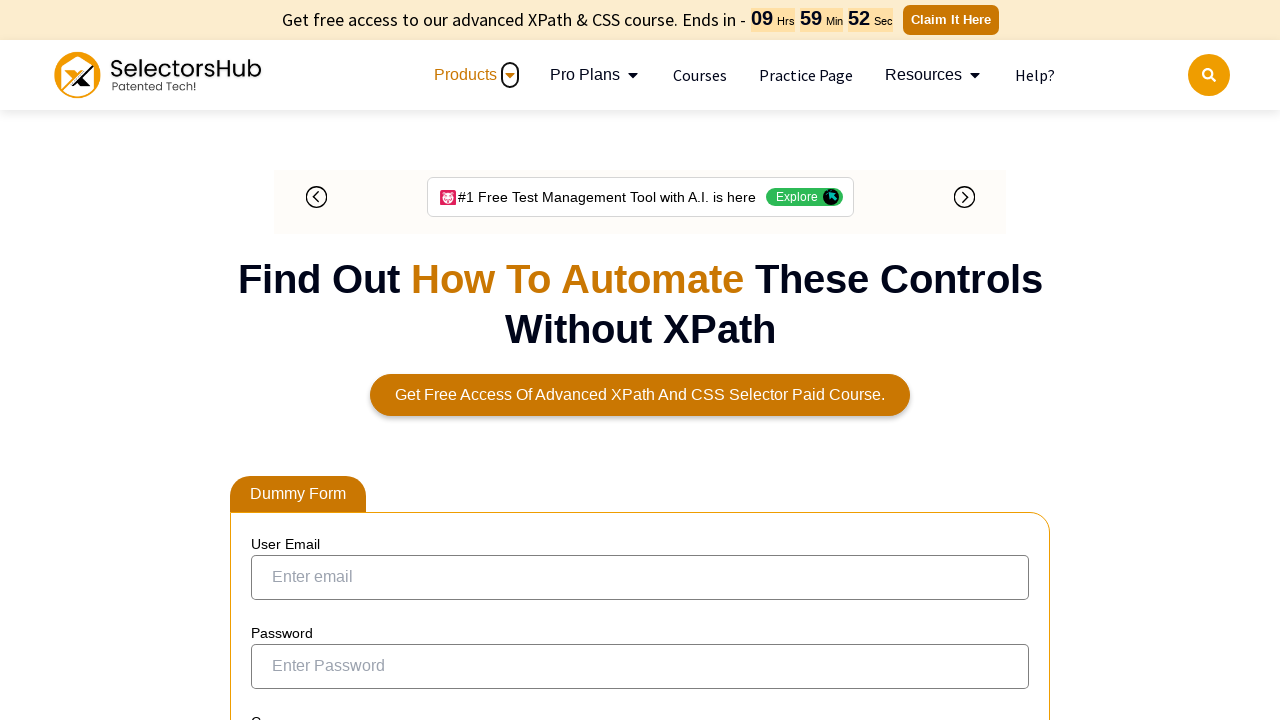